Navigates to the Korean Meteorological Administration city weather observations page and verifies that the weather data table is loaded and contains data.

Starting URL: https://www.weather.go.kr/w/obs-climate/land/city-obs.do

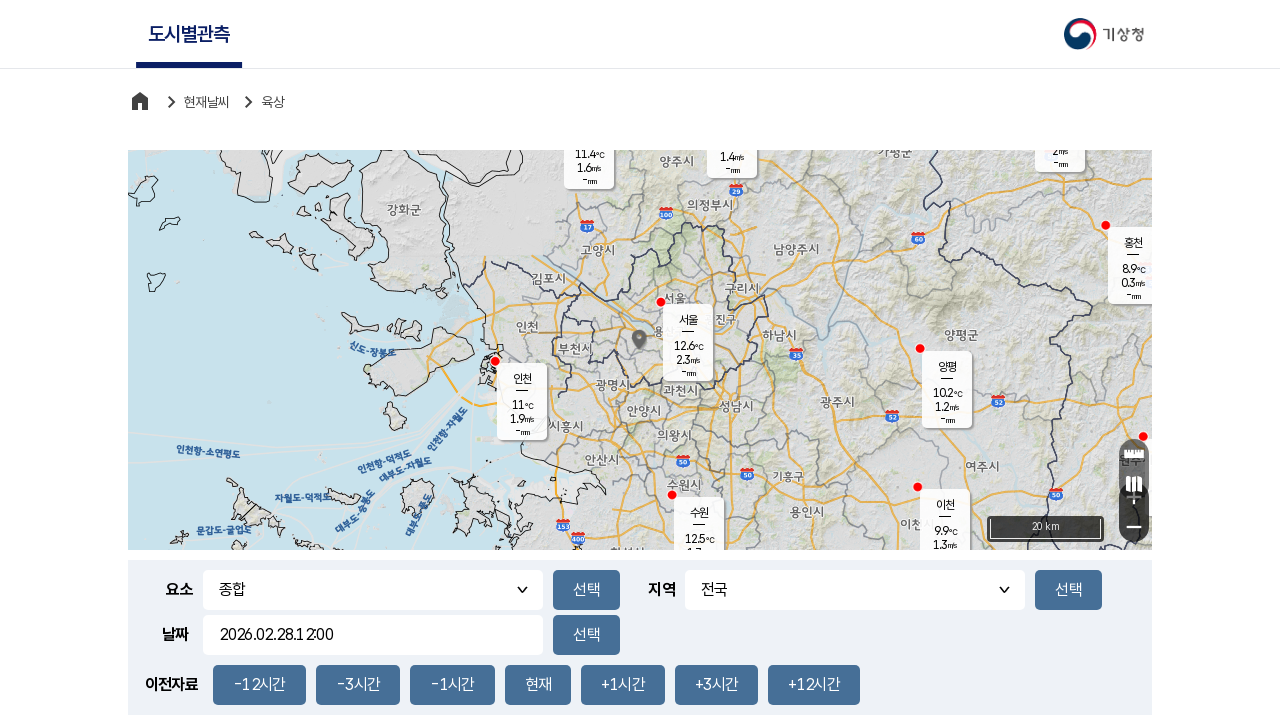

Navigated to Korean Meteorological Administration city weather observations page
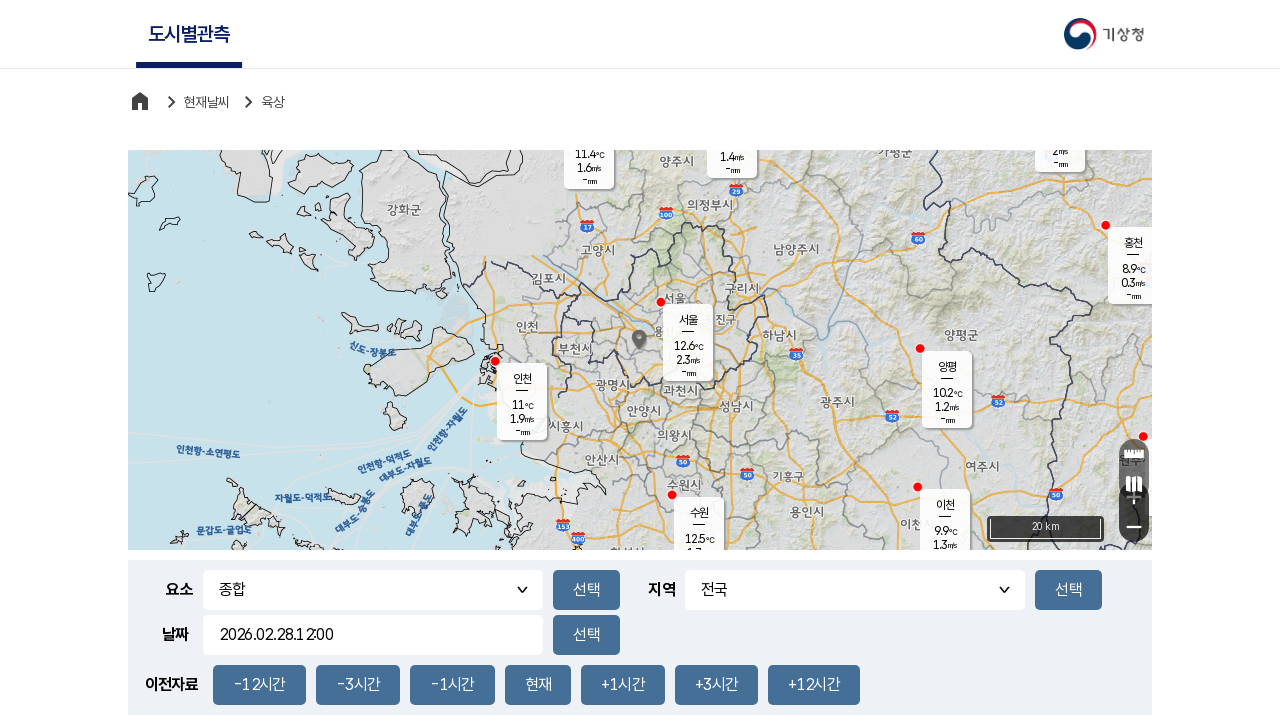

Weather data table cells loaded and became visible
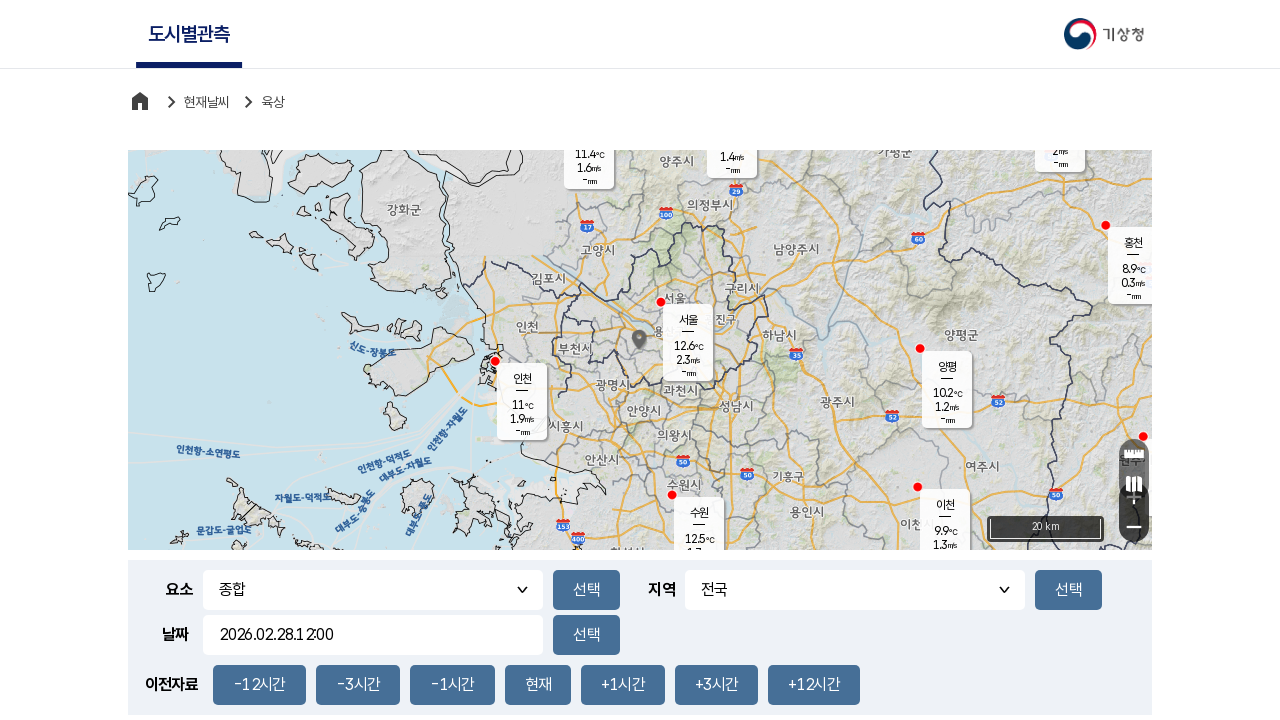

Verified weather data table contains at least one row of data
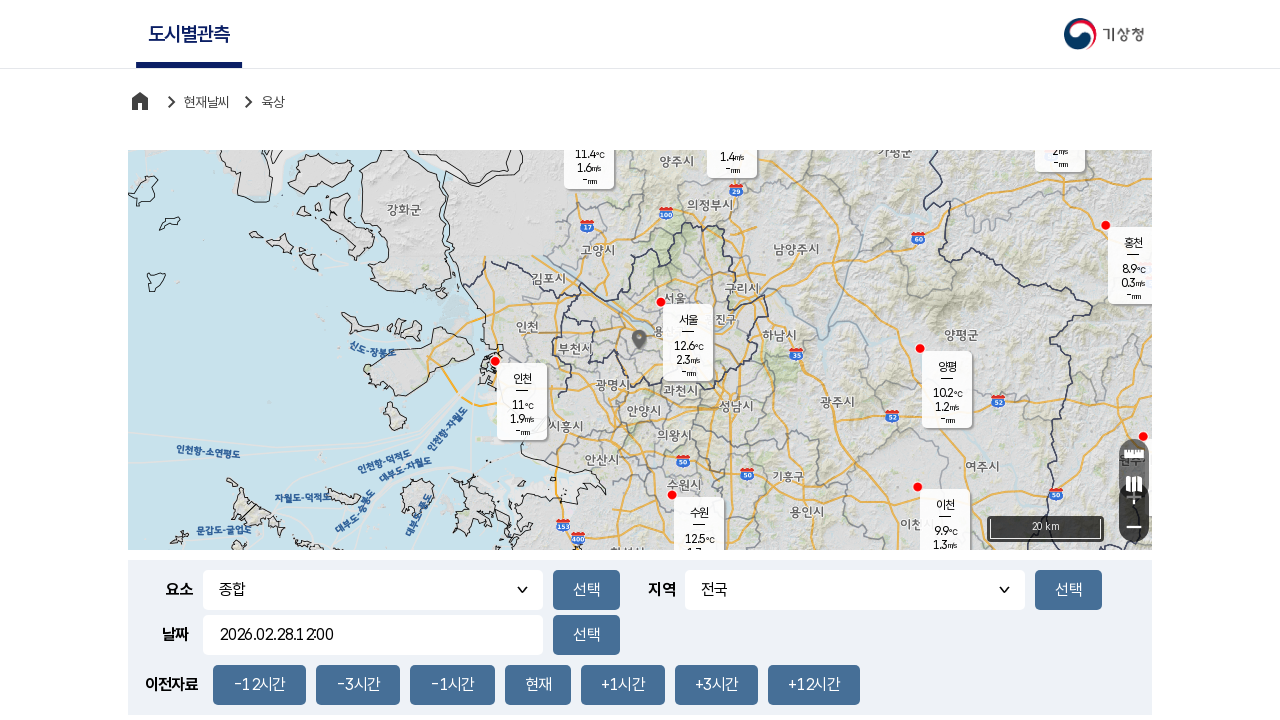

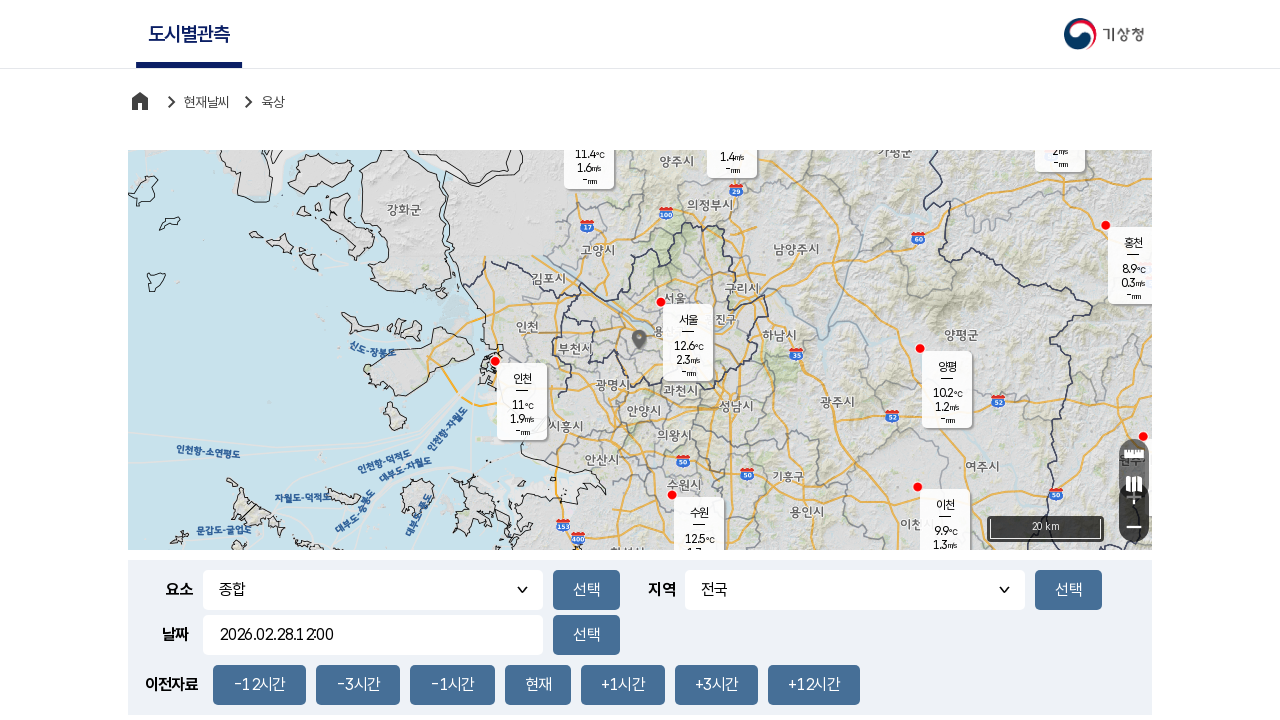